Tests clicking multiple radio buttons using different selector strategies

Starting URL: http://formy-project.herokuapp.com/radiobutton

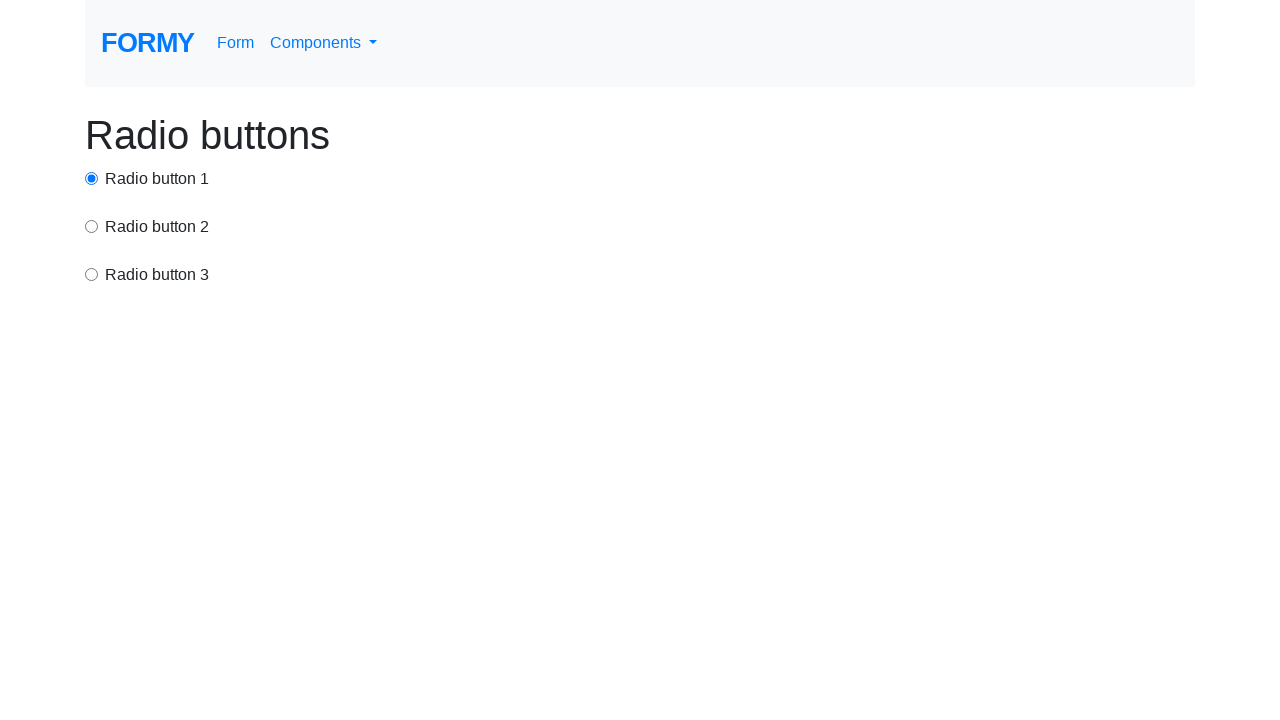

Clicked first radio button using ID selector at (92, 178) on #radio-button-1
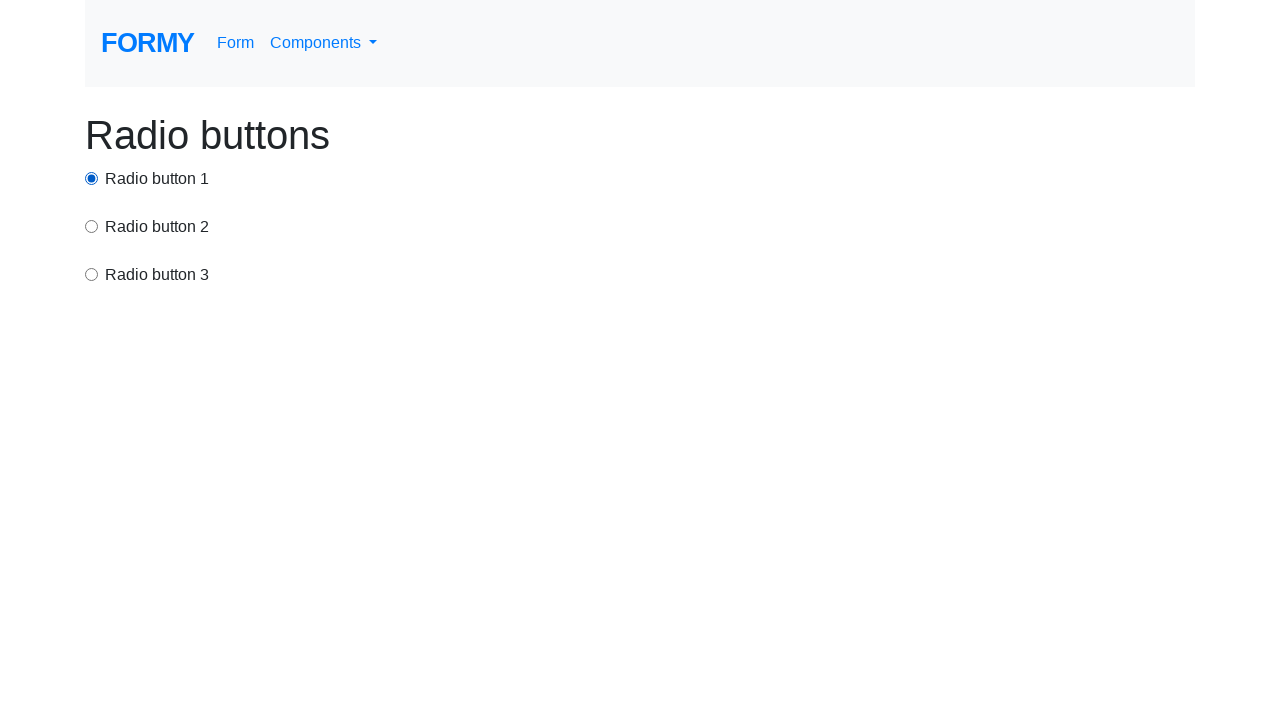

Clicked second radio button using CSS attribute selector at (92, 226) on input[value='option2']
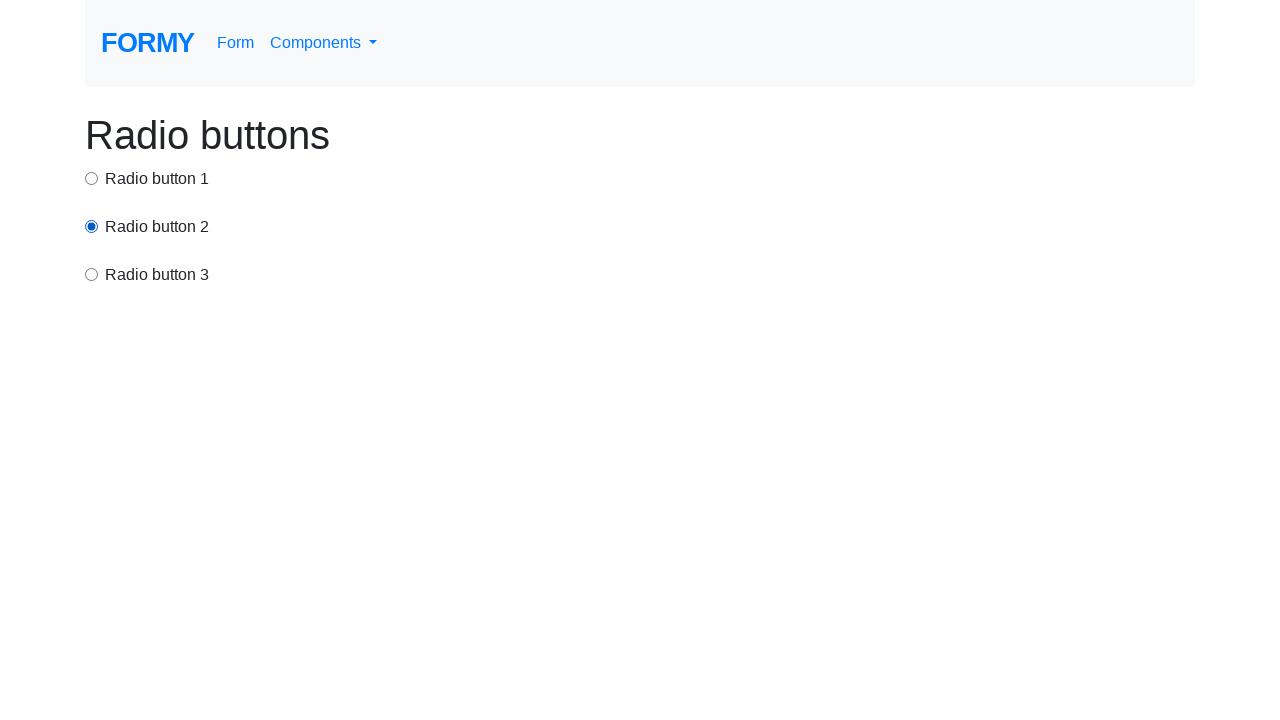

Clicked third radio button using XPath selector at (92, 274) on xpath=/html/body/div/div[3]/input
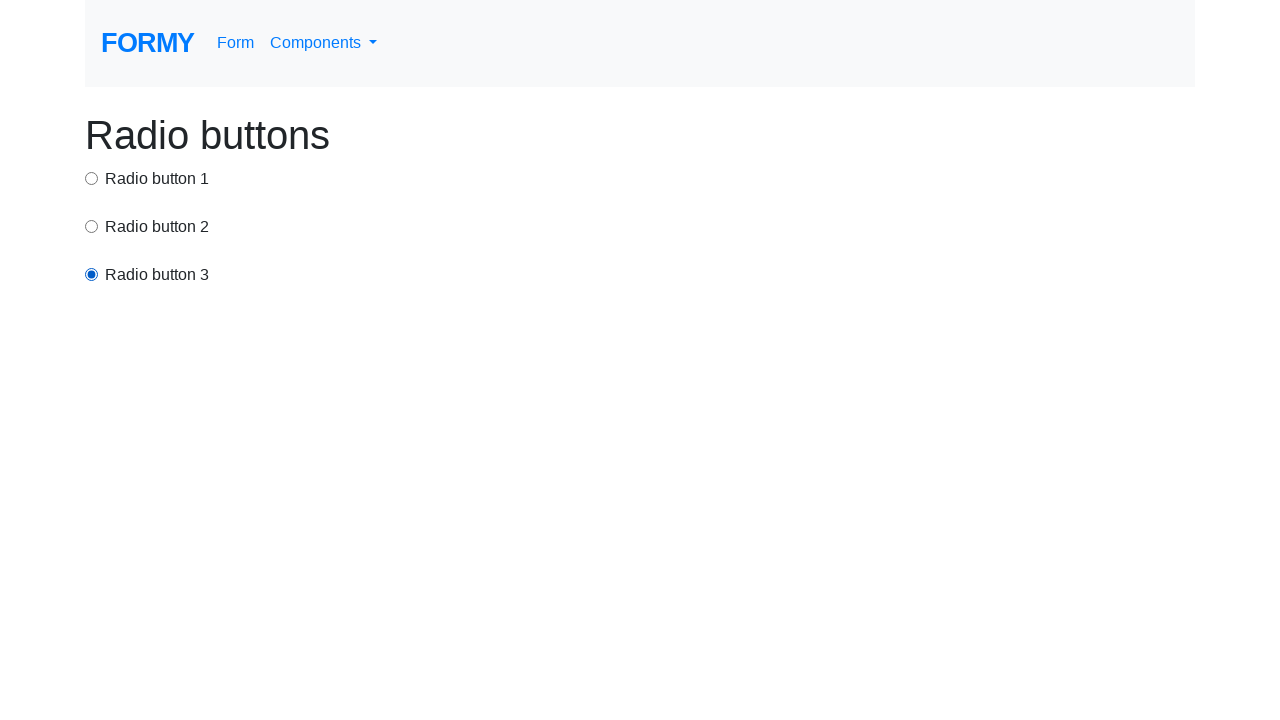

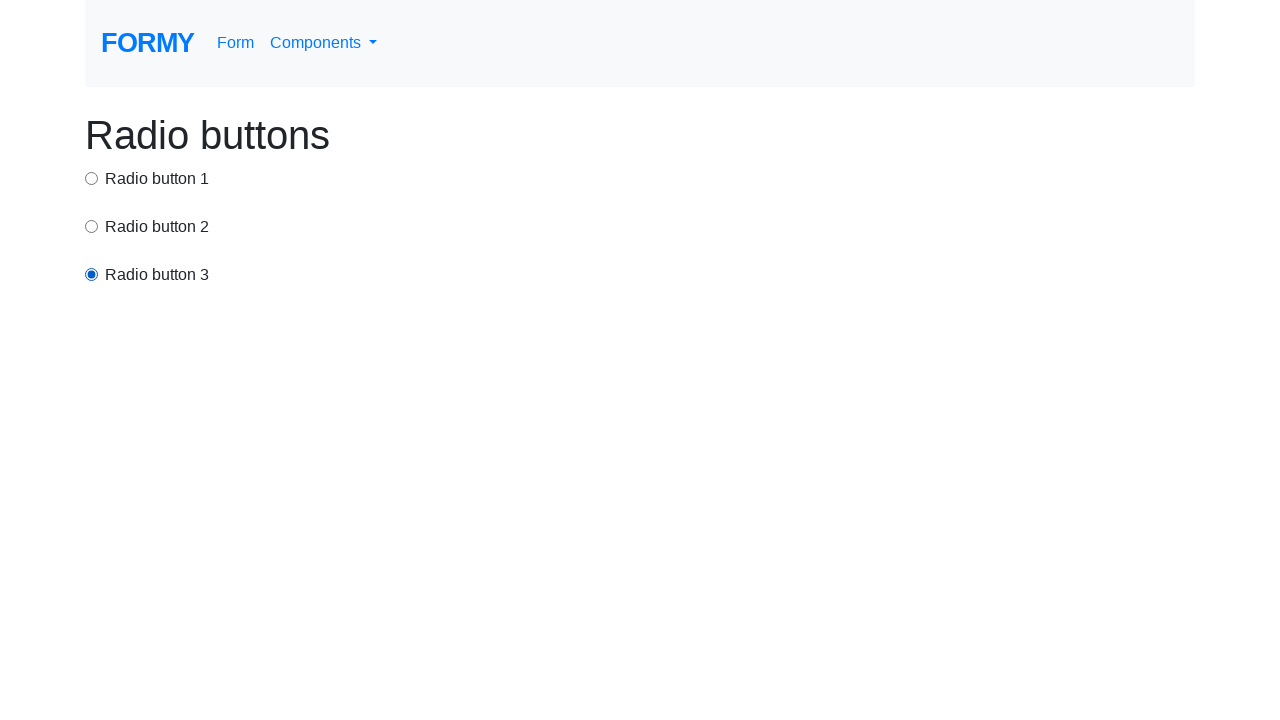